Tests dynamic loading functionality by clicking a start button and waiting for "Hello World!" text to appear

Starting URL: https://automationfc.github.io/dynamic-loading/

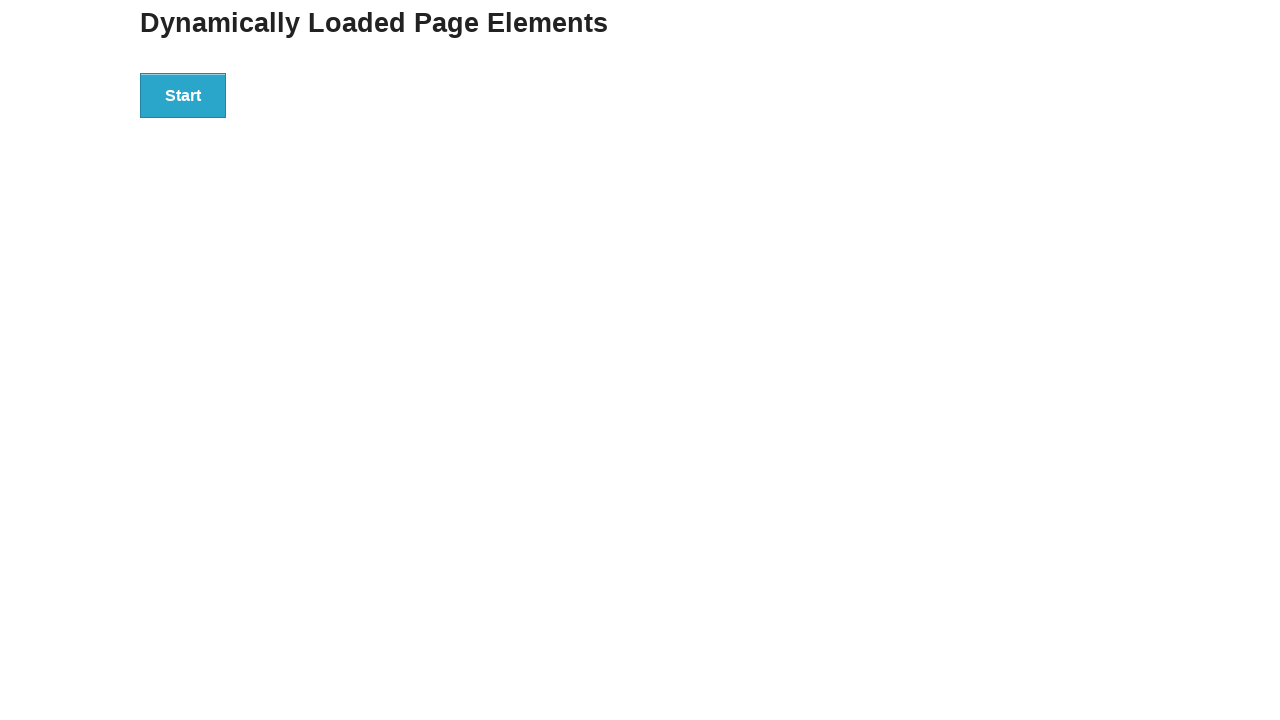

Clicked start button to trigger dynamic loading at (183, 95) on div#start>button
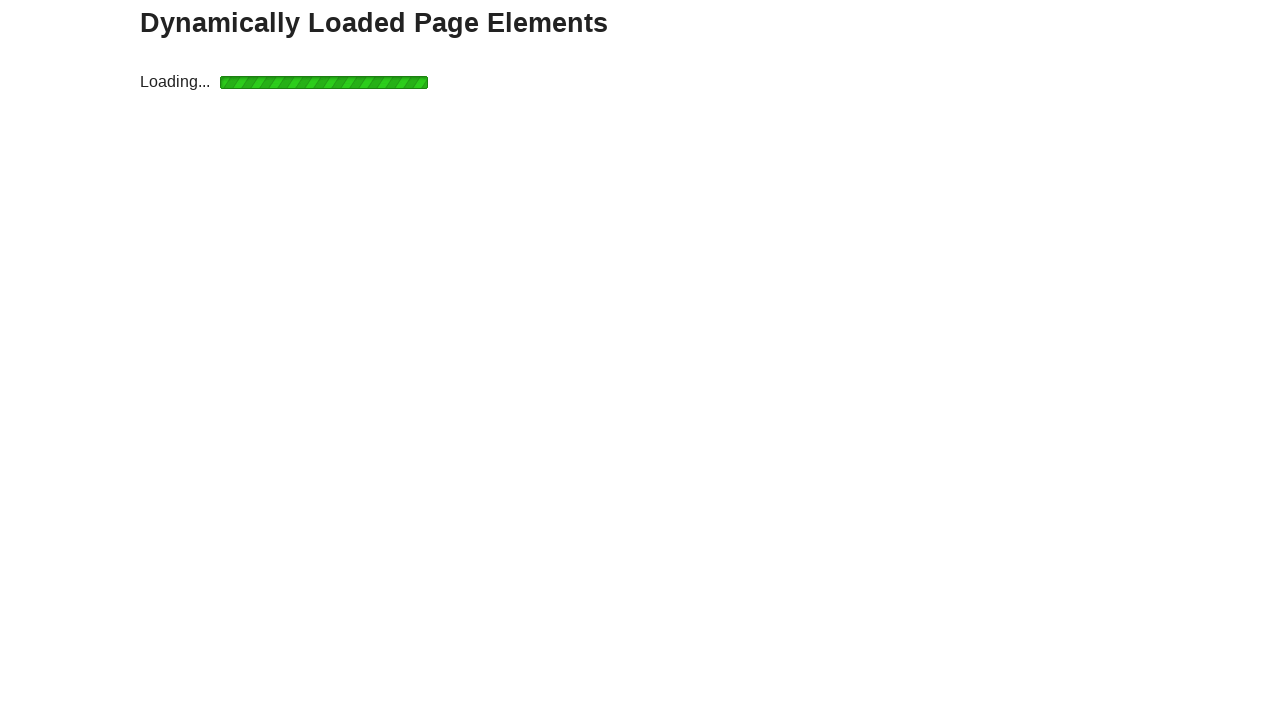

Waited for 'Hello World!' text to appear
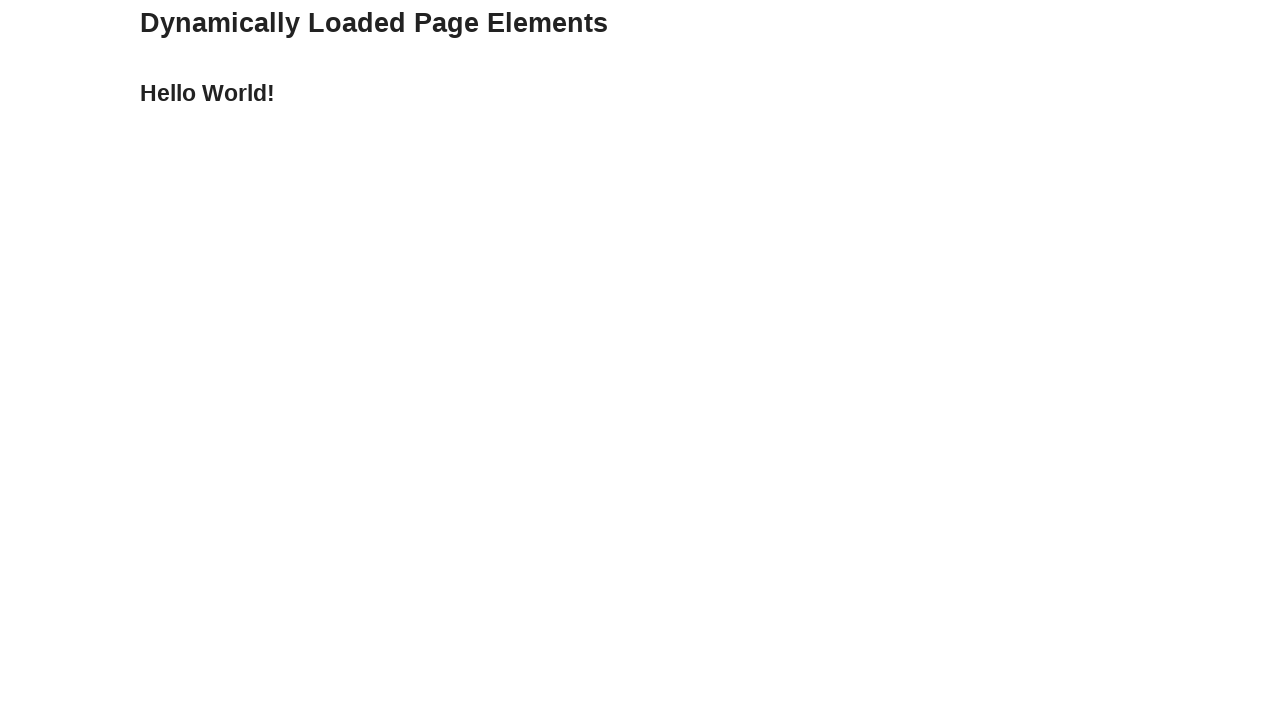

Retrieved 'Hello World!' text content
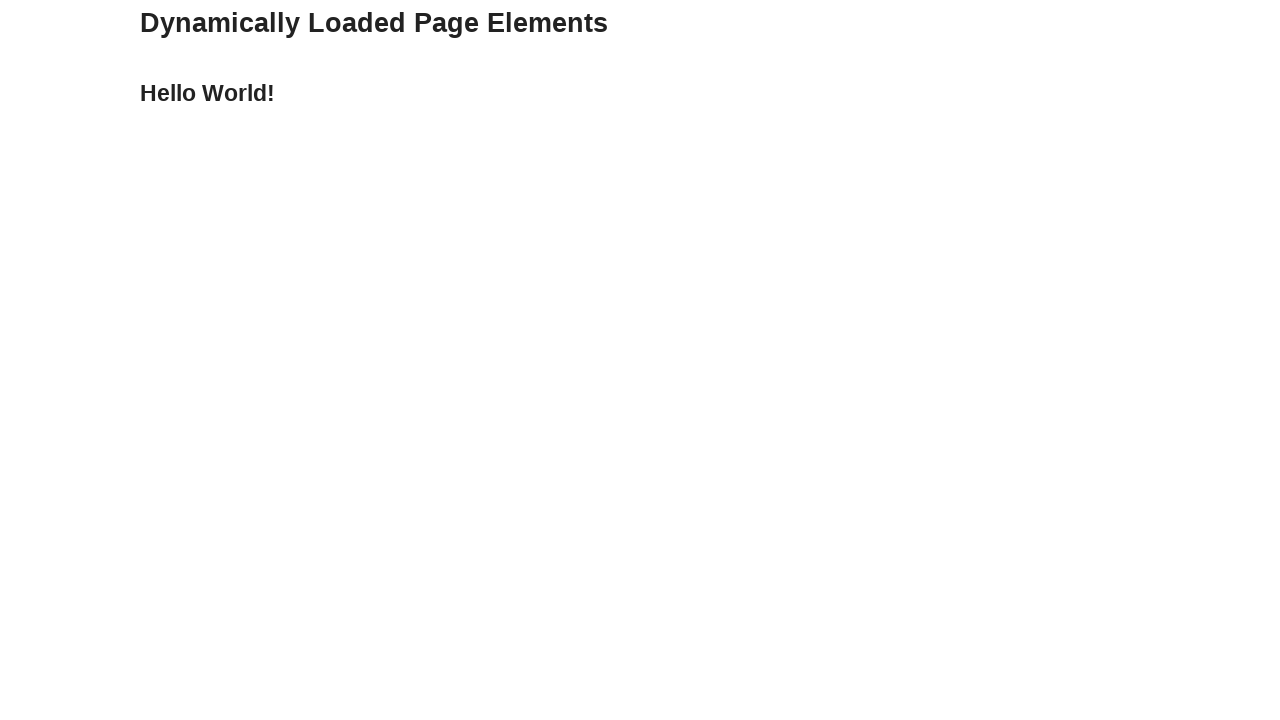

Verified text content equals 'Hello World!'
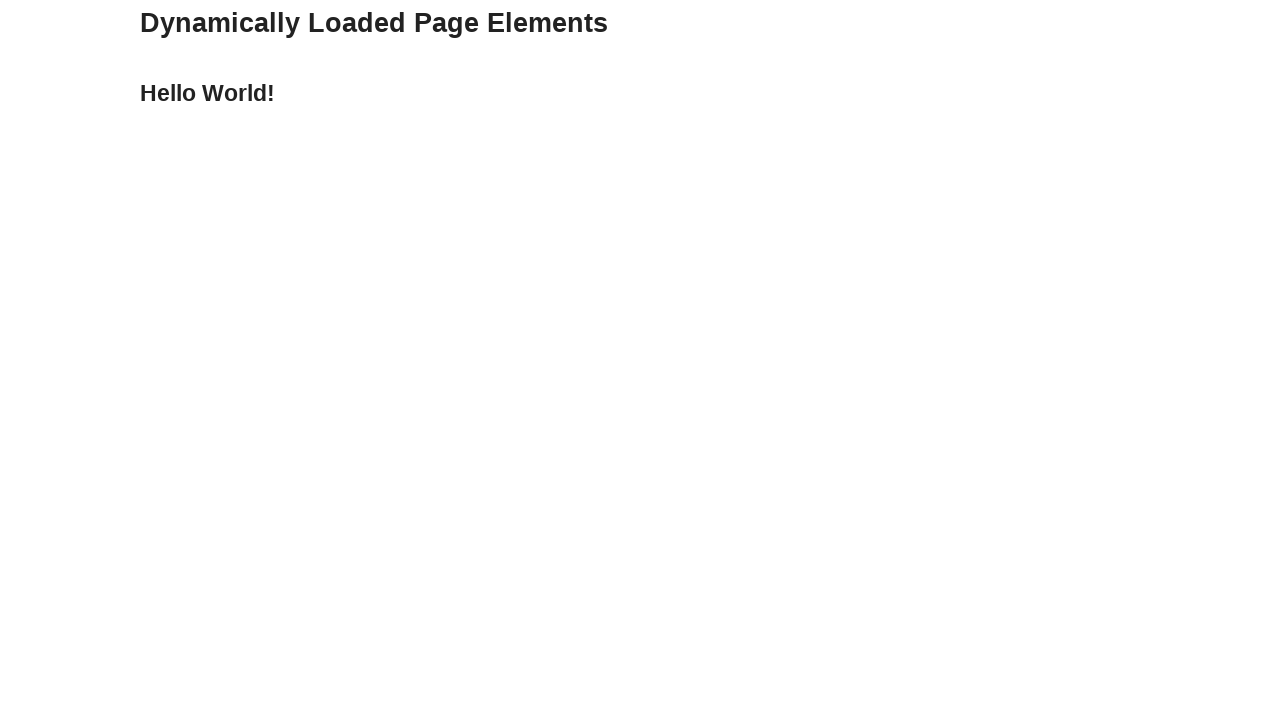

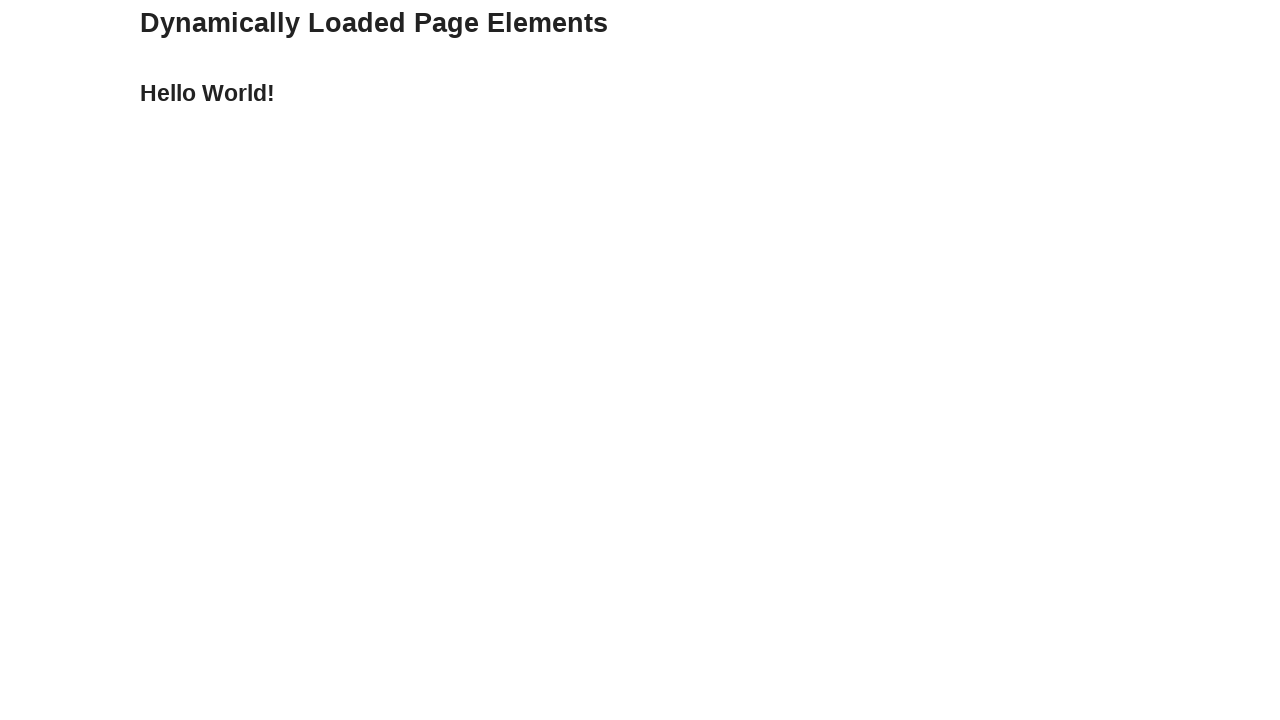